Tests browser window manipulation by navigating to Agoda website and toggling between fullscreen and minimized window states

Starting URL: https://www.agoda.com/en-in/

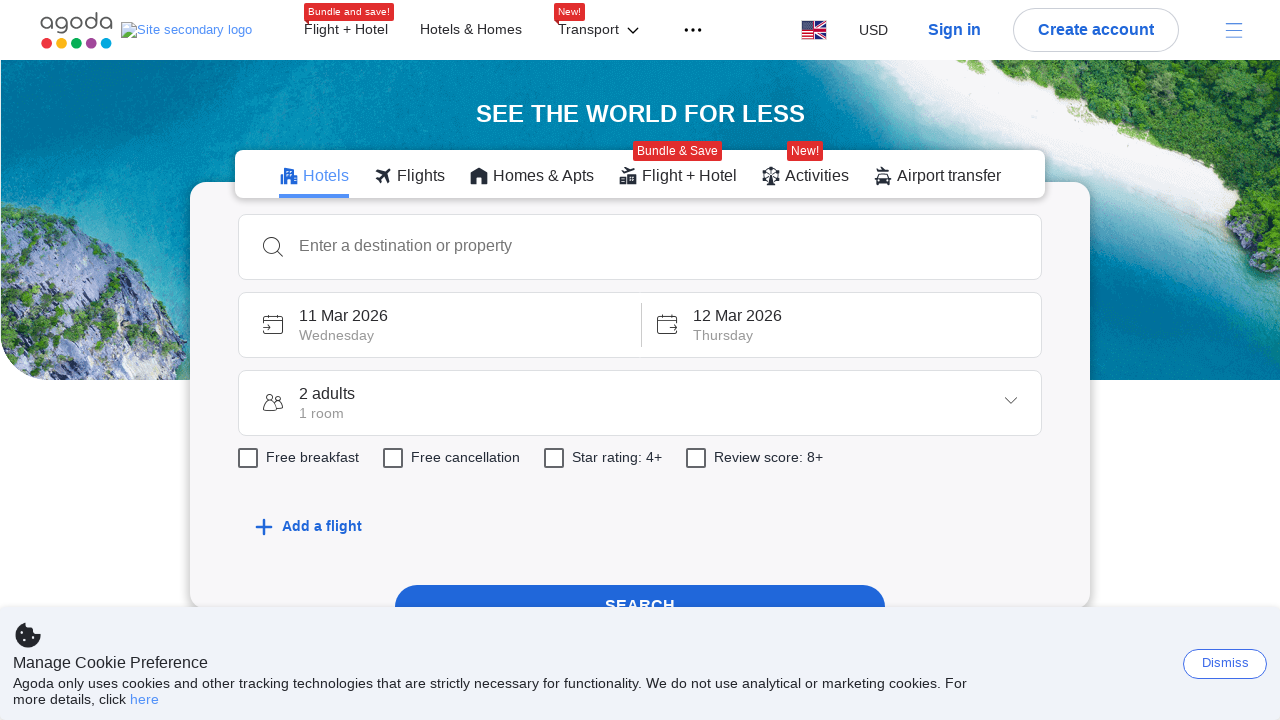

Set viewport size to 1920x1080 to simulate fullscreen mode
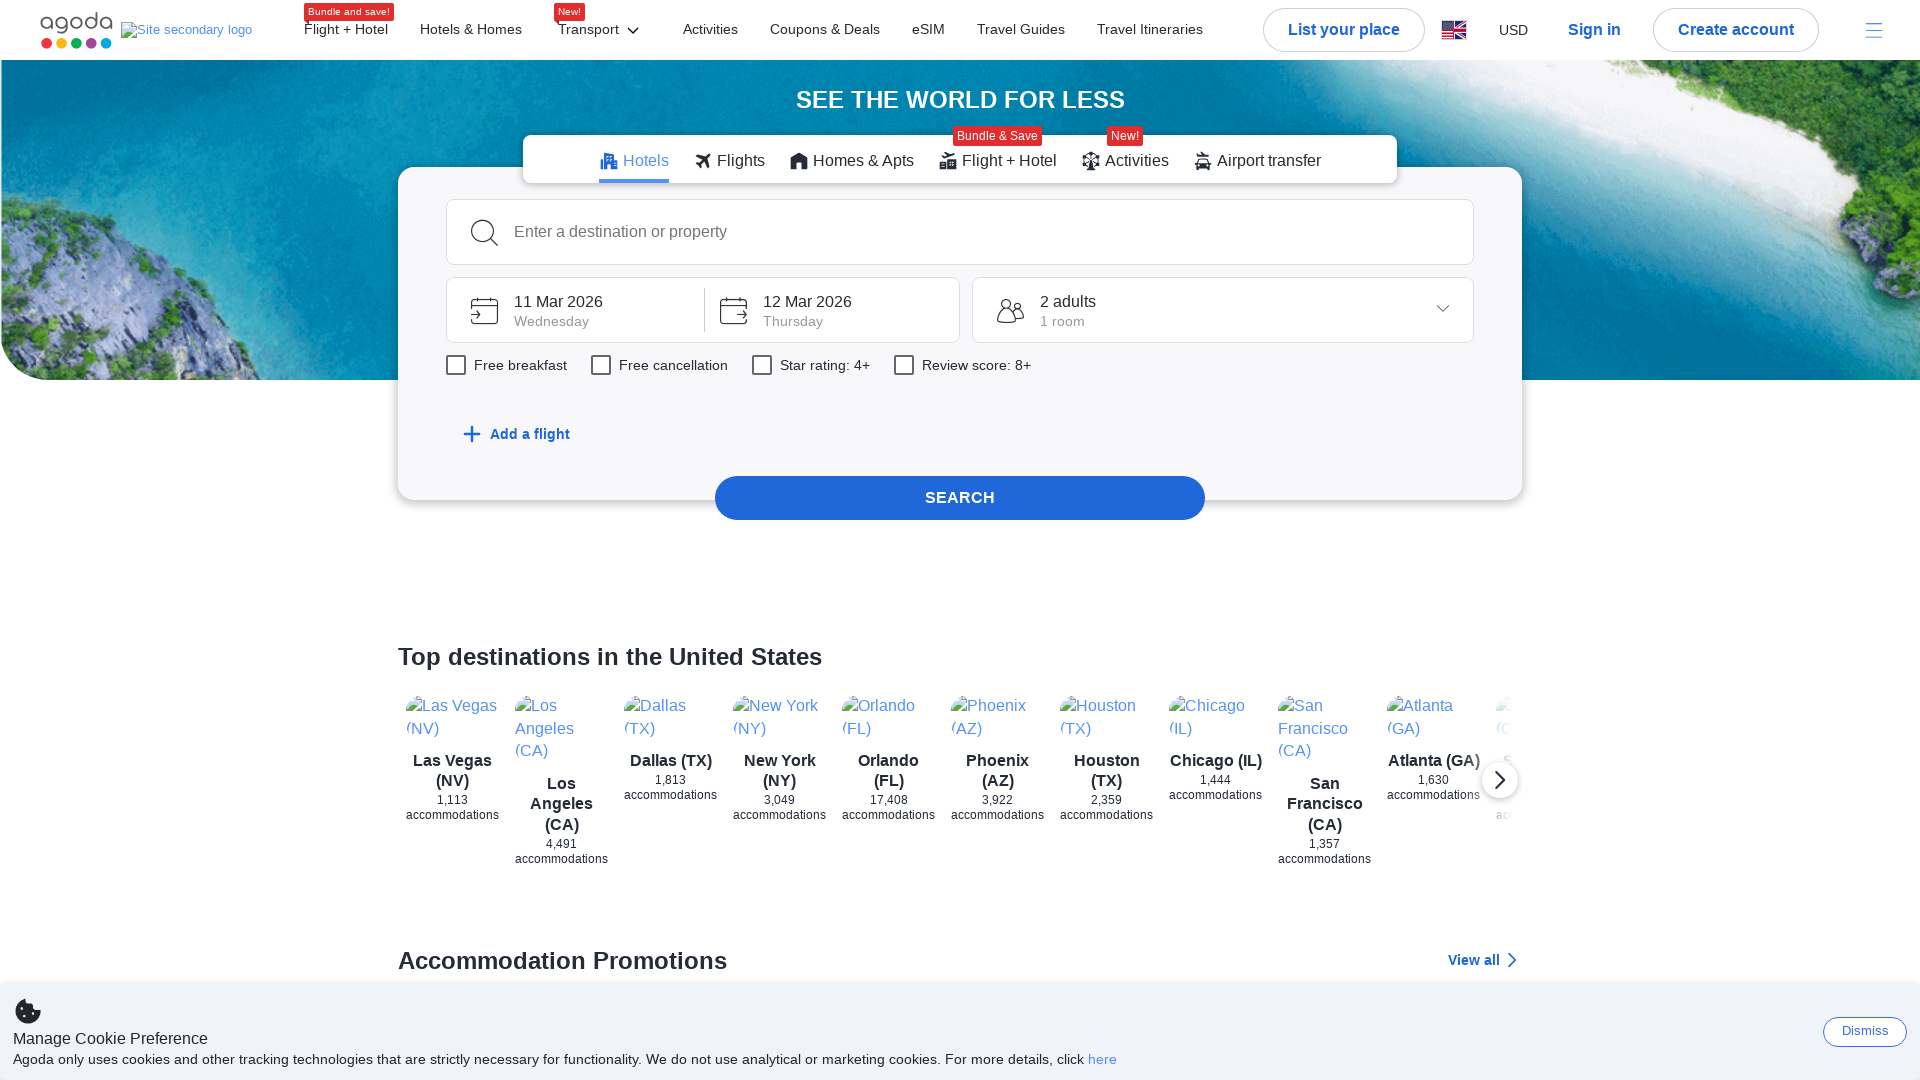

Waited for page to load (domcontentloaded state)
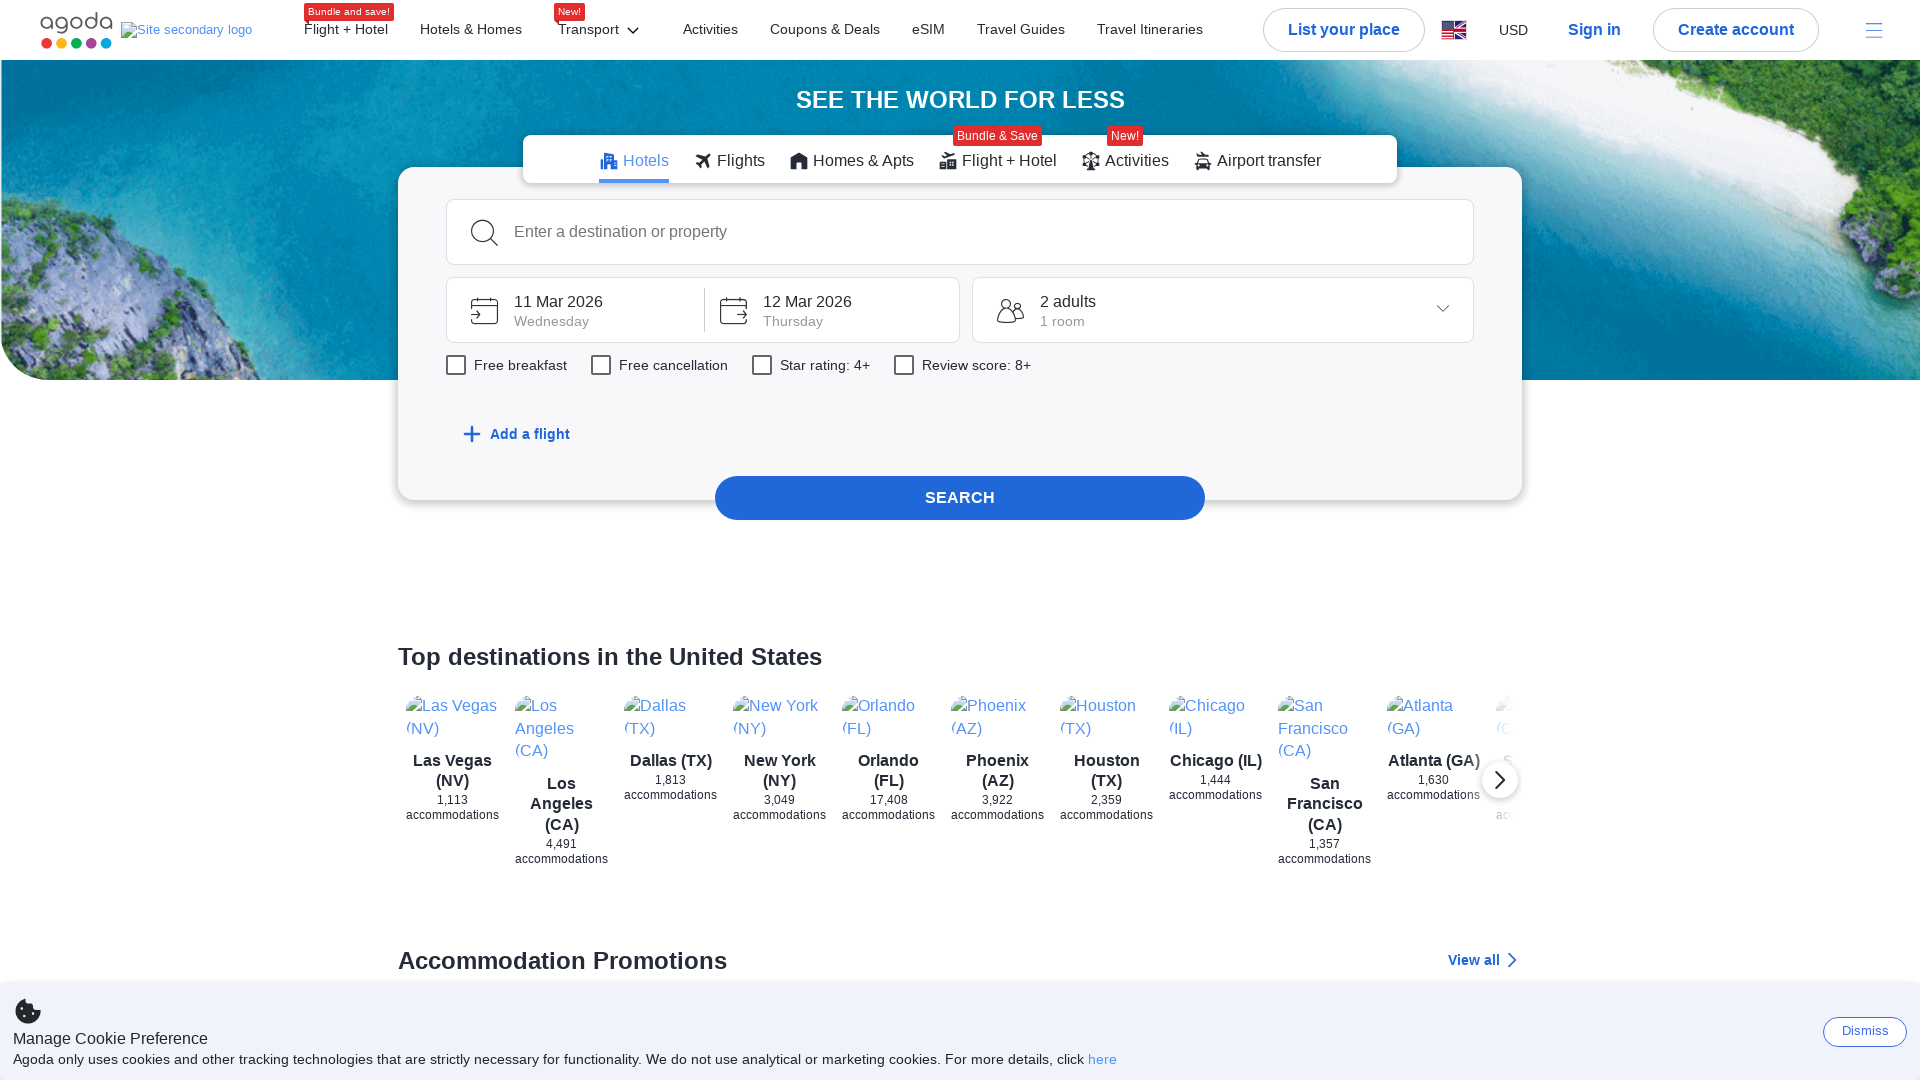

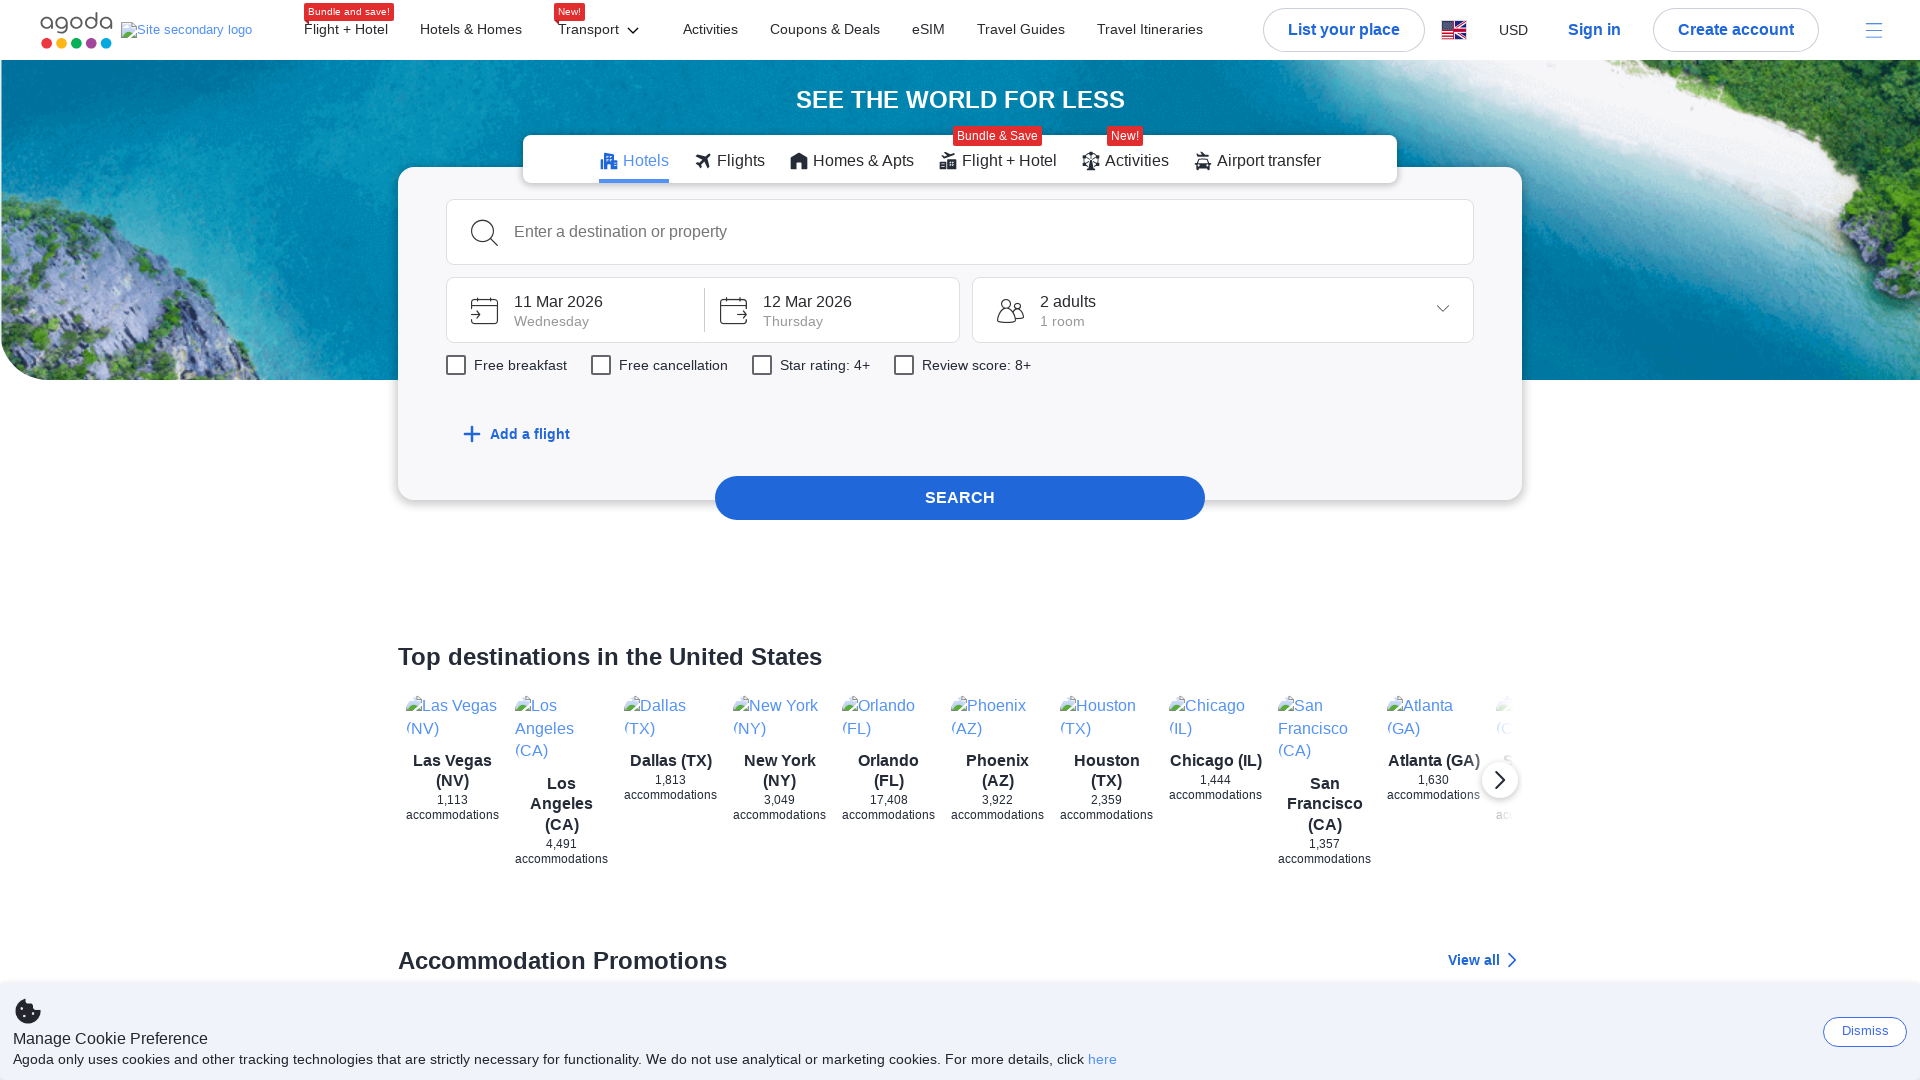